Navigates to a wedding venue listing page on hitched.co.uk, waits for venue cards to load, detects pagination, and navigates to the second page to verify pagination works.

Starting URL: https://www.hitched.co.uk/busc.php?id_grupo=1&id_region=1001&showmode=list&priceType=menu&userSearch=1&showNearByListing=0&isNearby=0&NumPage=1

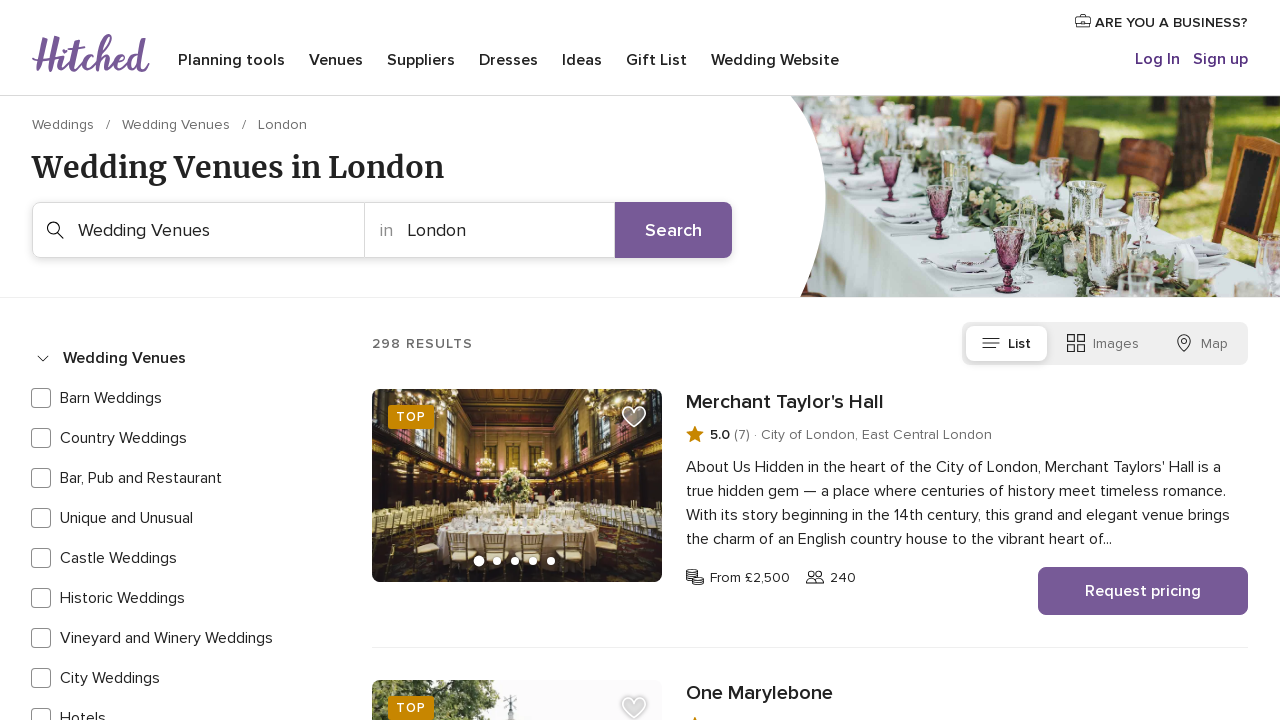

Waited for venue listing cards to load on first page
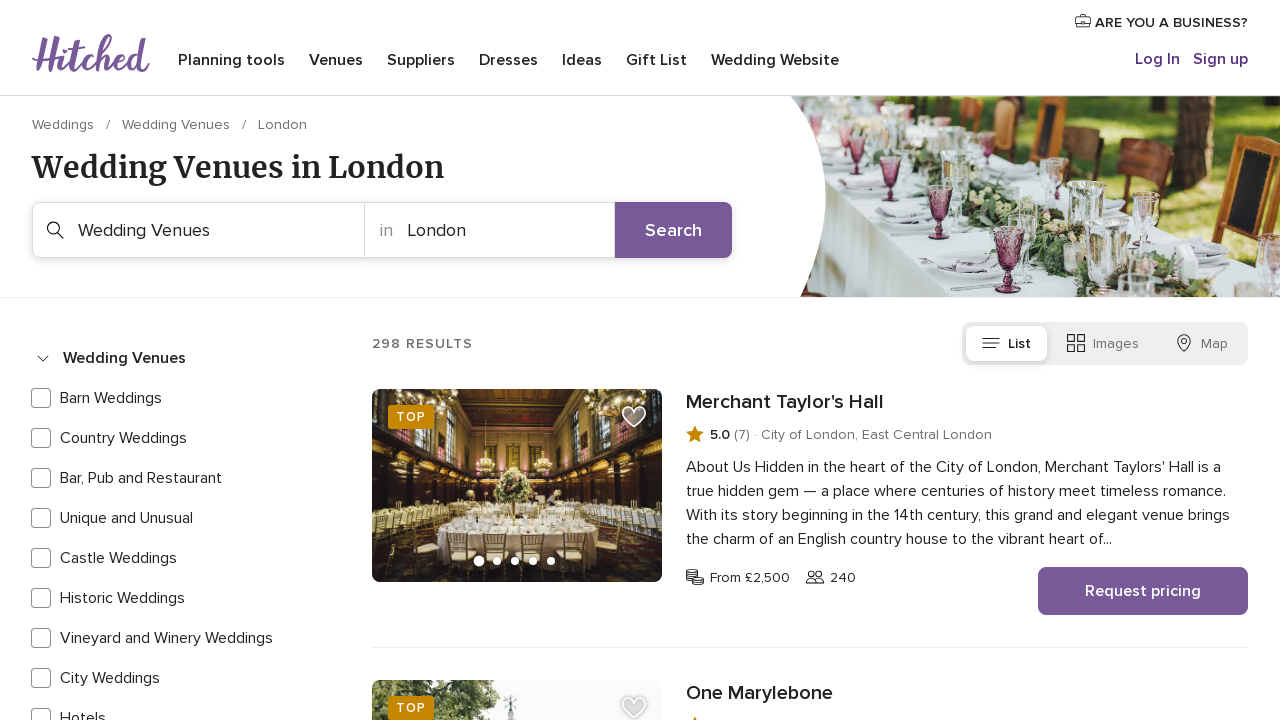

Verified pagination buttons are present
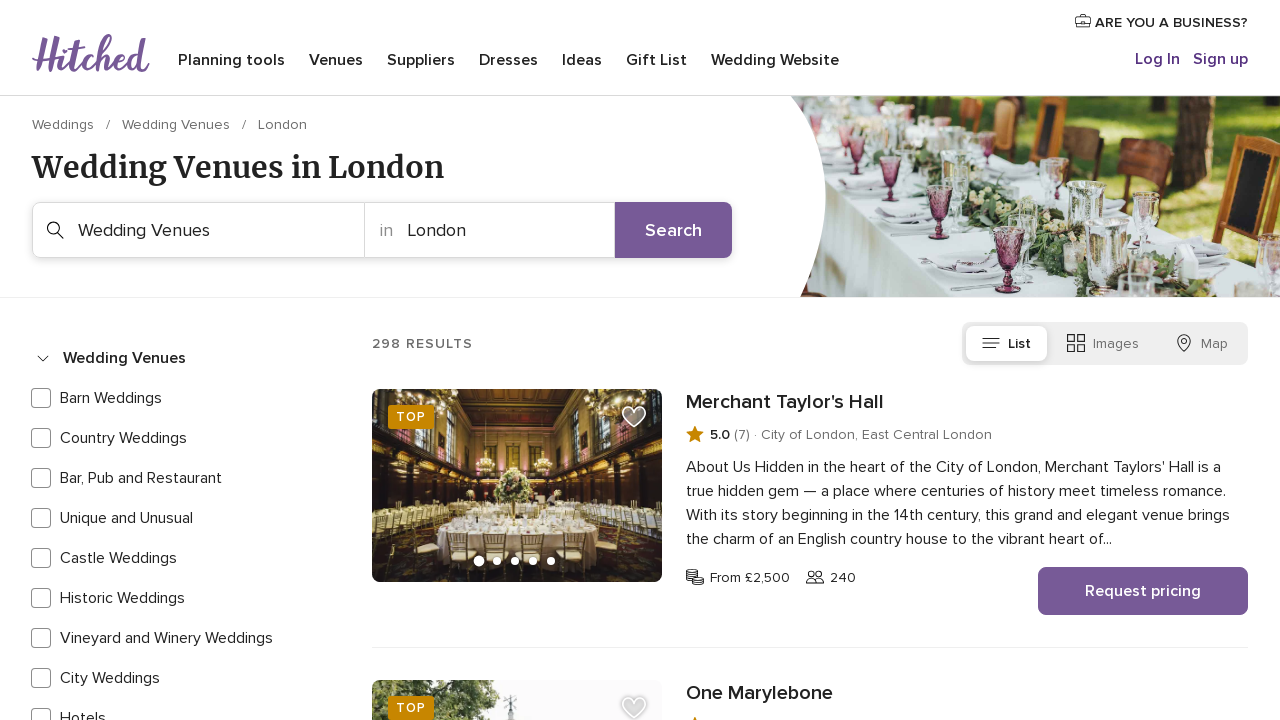

Navigated to second page of venue listings
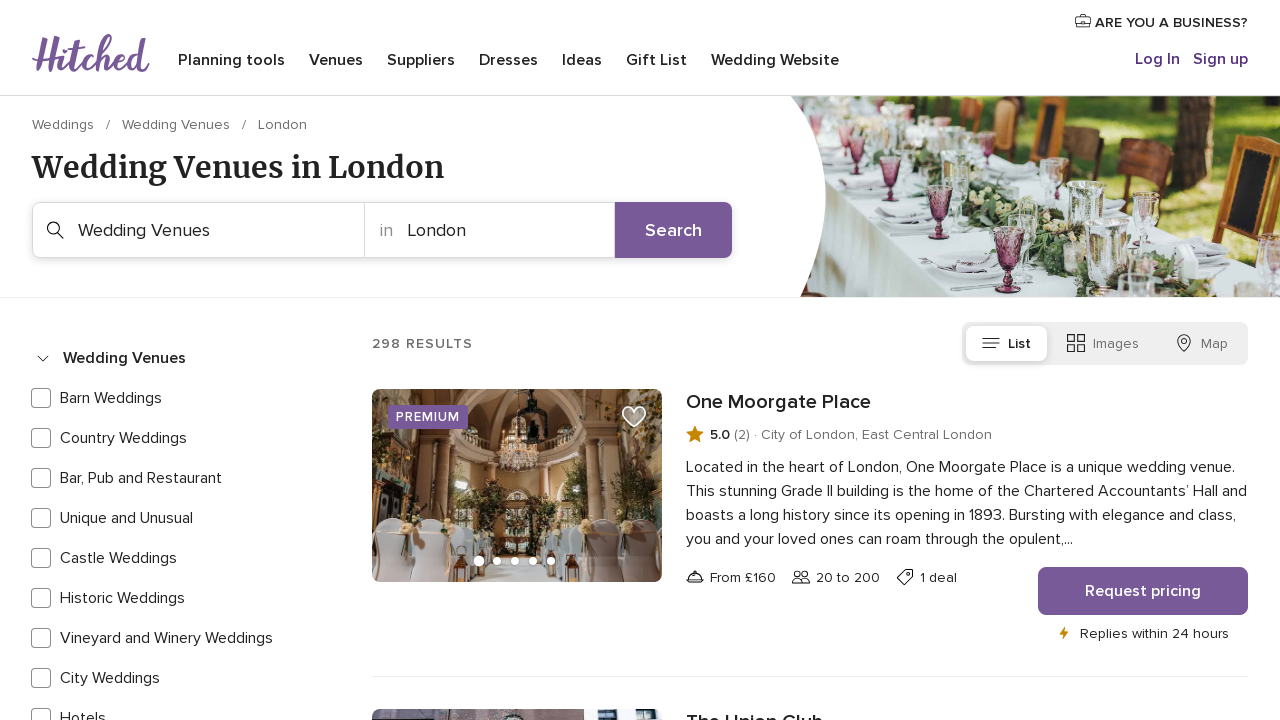

Waited for venue listing cards to load on second page
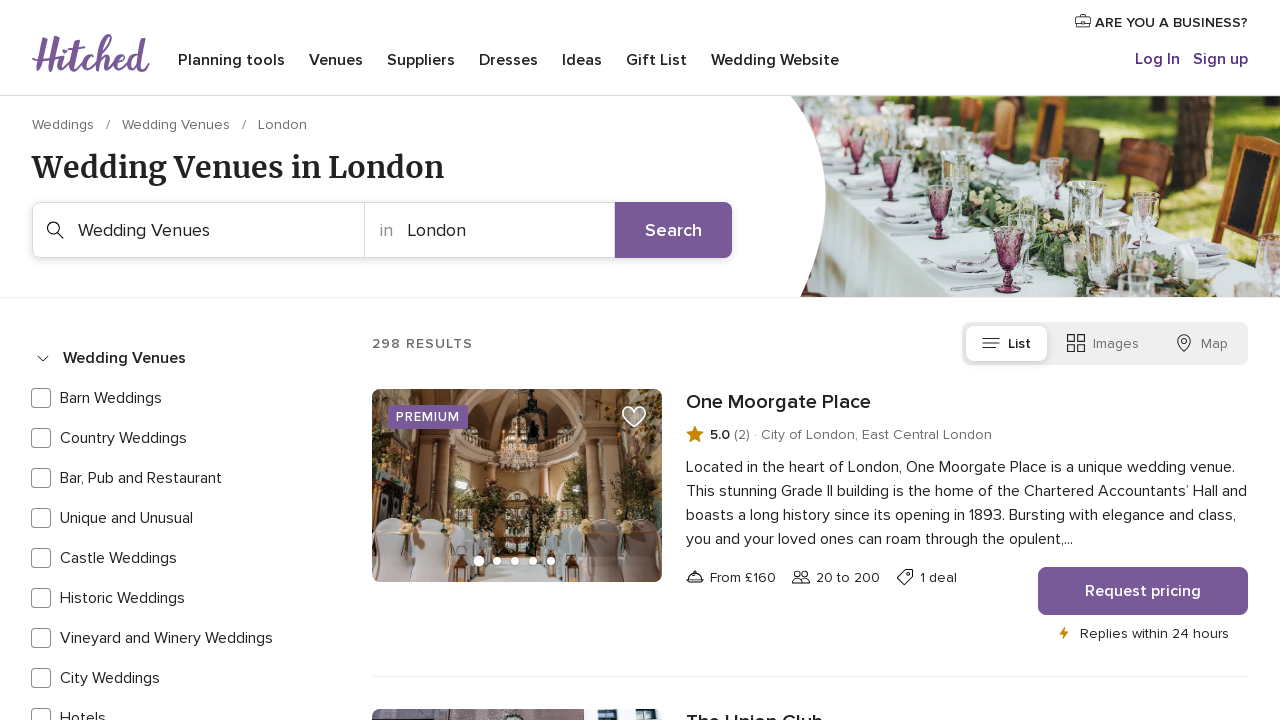

Verified venue names are present in listings
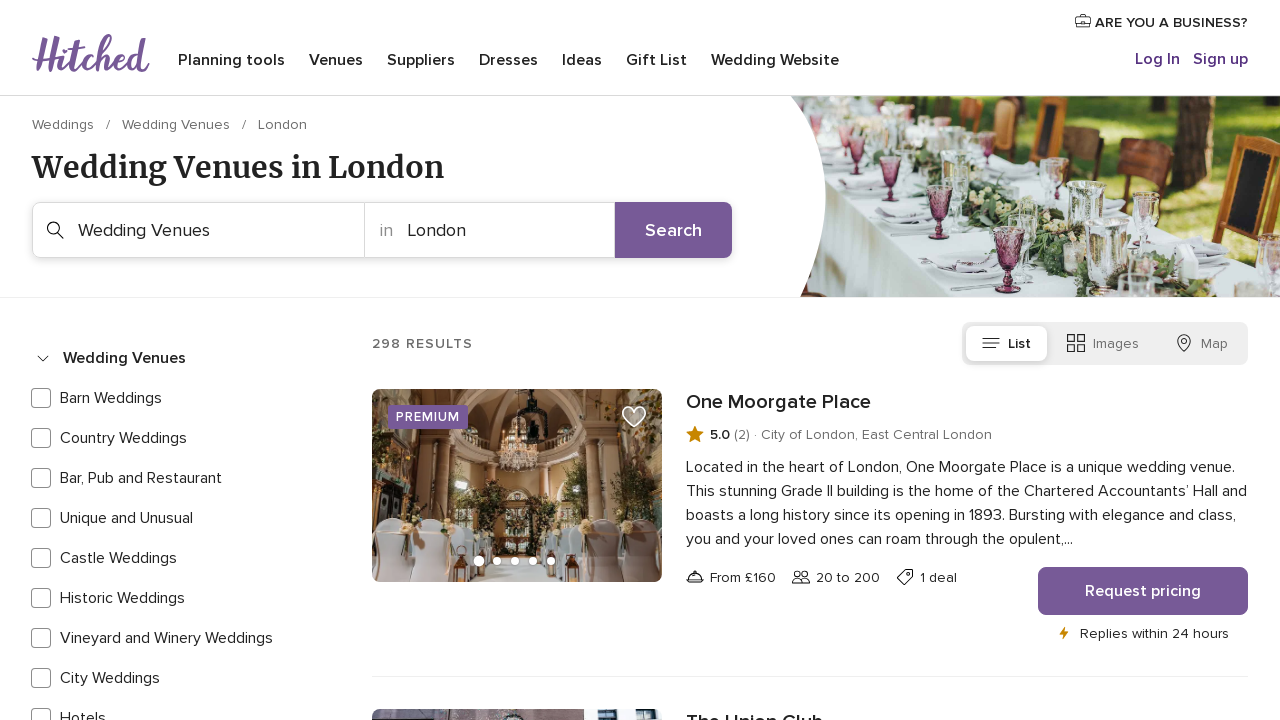

Verified venue locations are present in listings
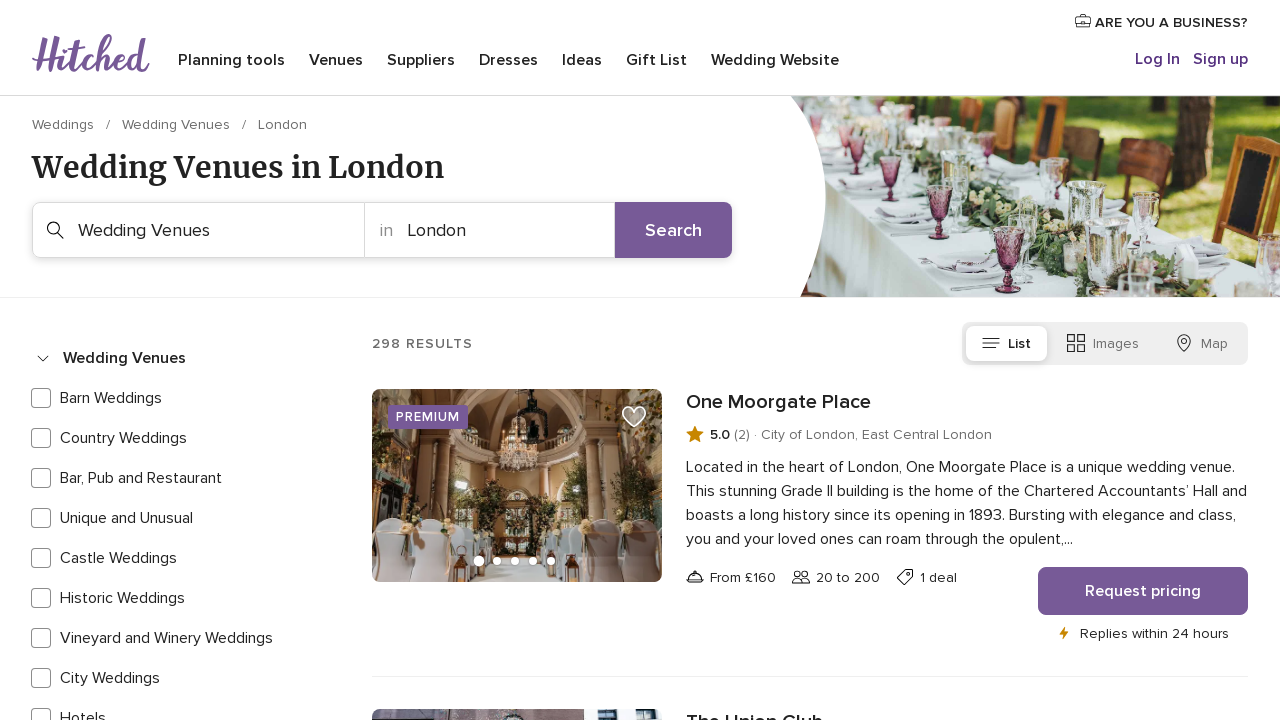

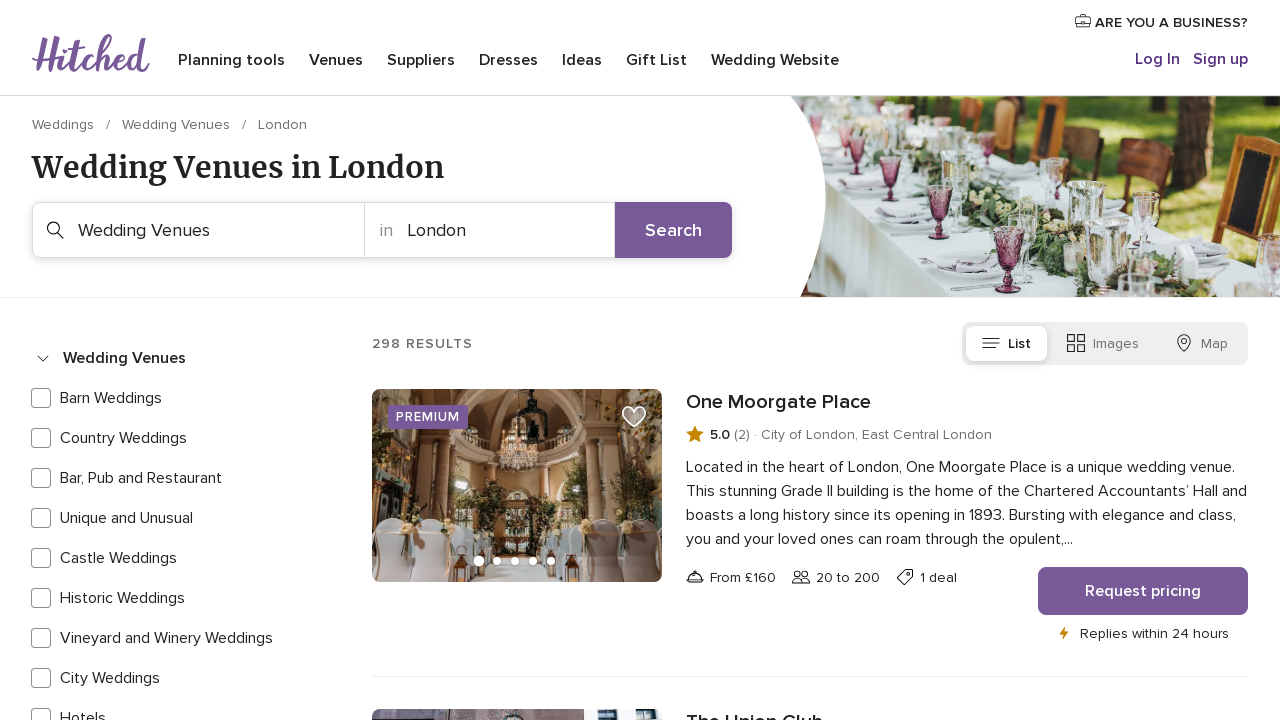